Tests the input field functionality by entering a numeric value and verifying it was correctly entered

Starting URL: http://the-internet.herokuapp.com/inputs

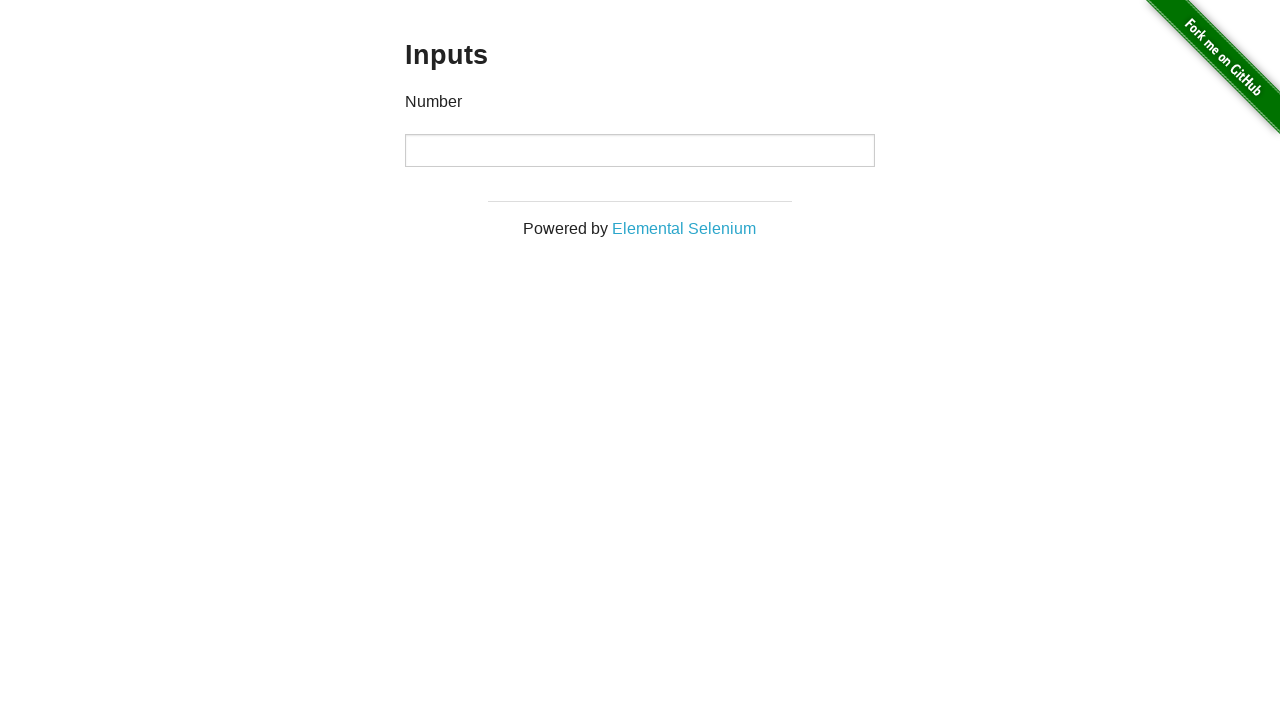

Filled input field with numeric value '1111' on input
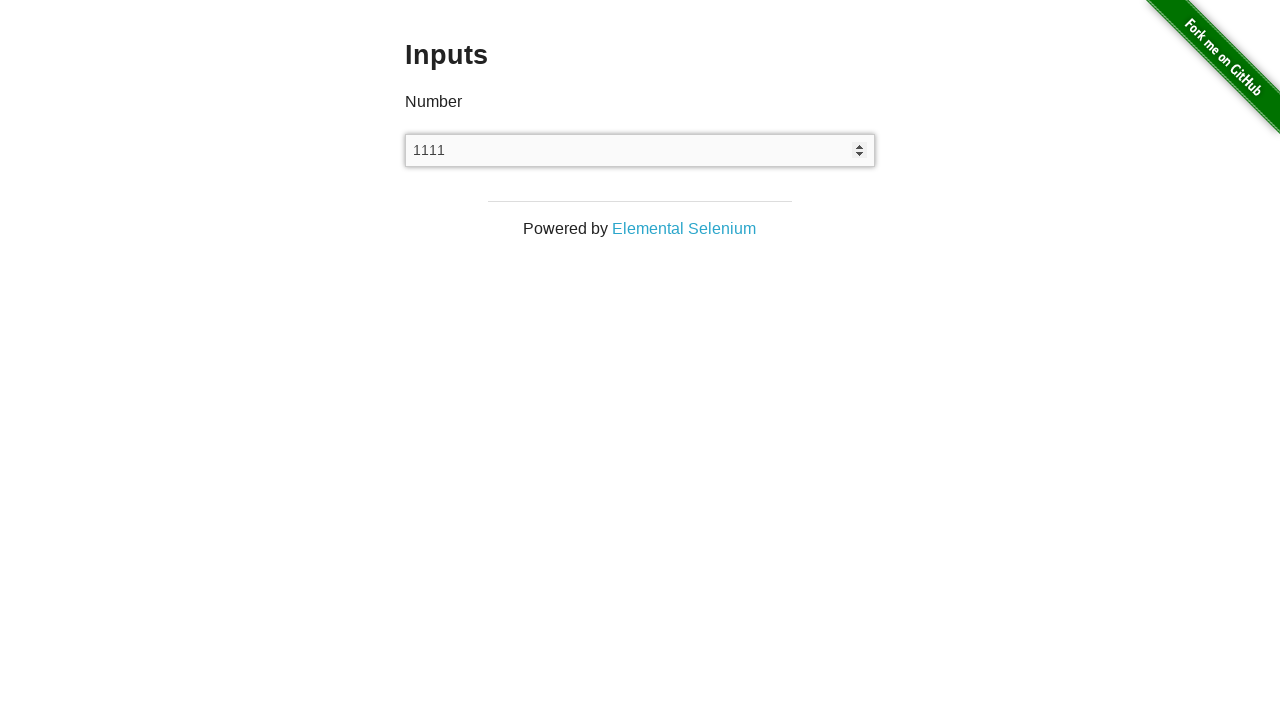

Verified that input field contains the value '1111'
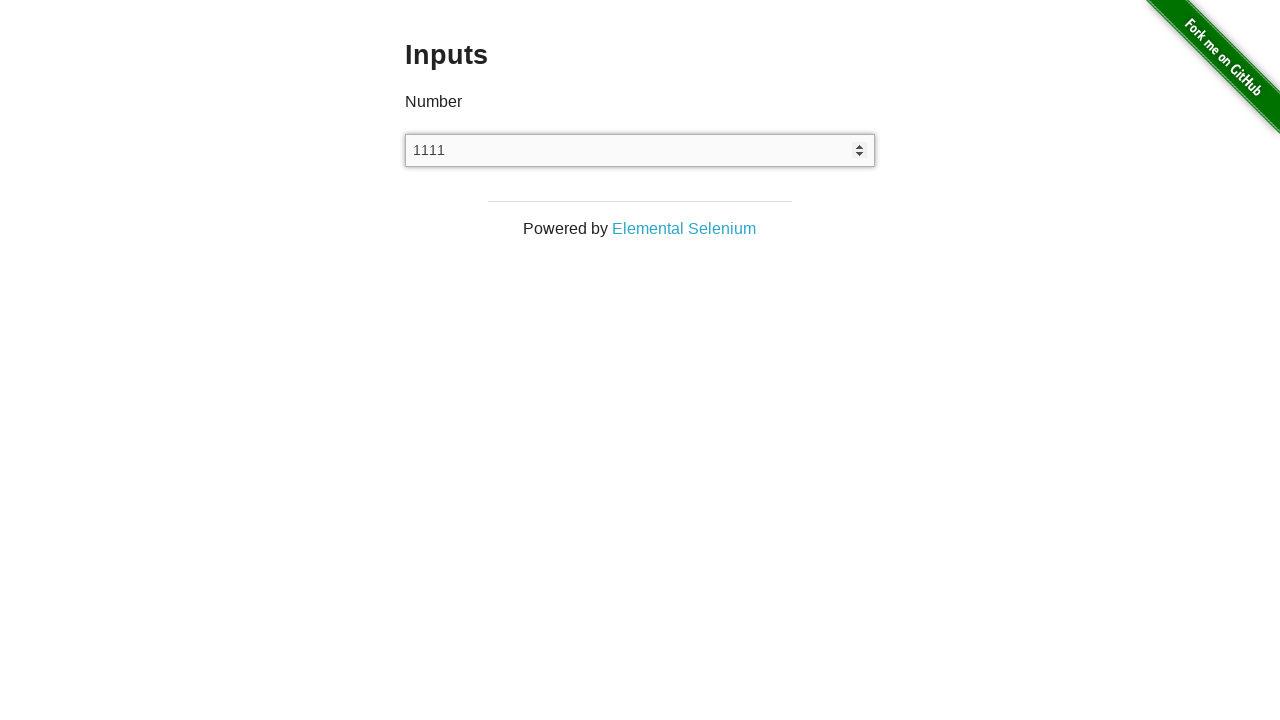

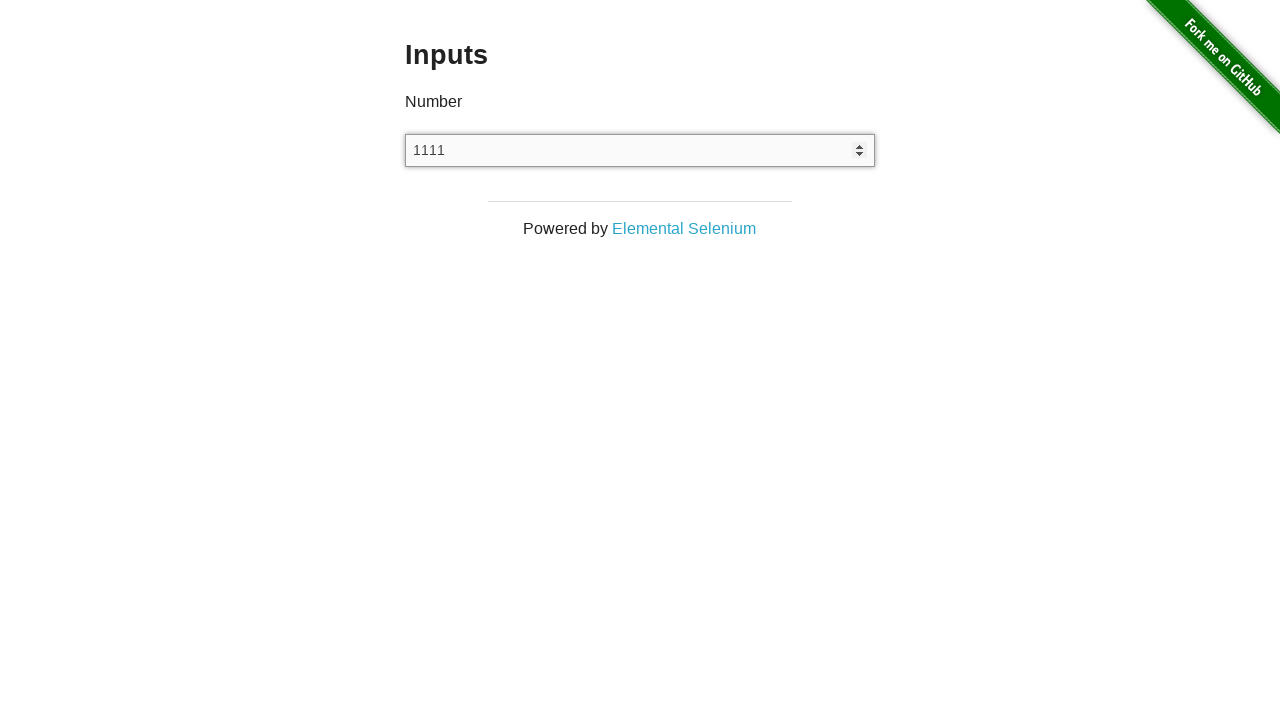